Navigates to Noon CPH's weekly menu page and locates the PDF link for a specific day of the week (Wednesday in this case) by scanning the menu buttons.

Starting URL: https://www.nooncph.dk/ugens-menuer

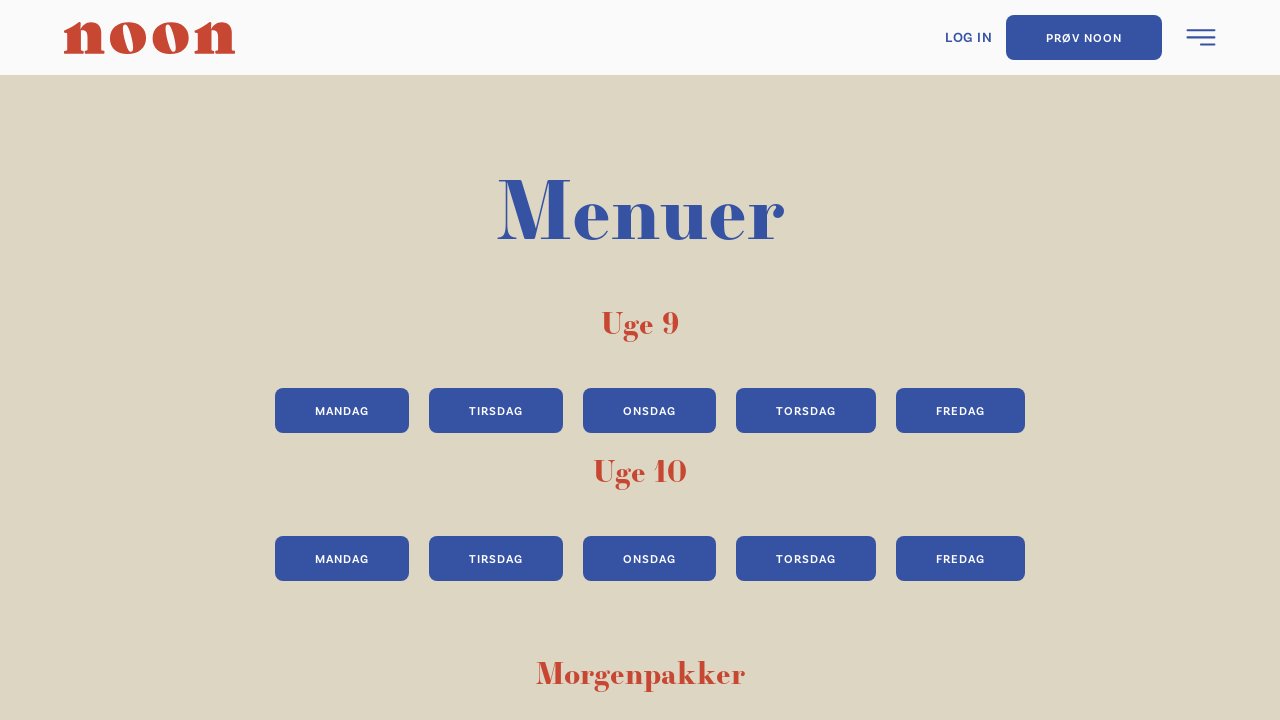

Waited for menu buttons to load
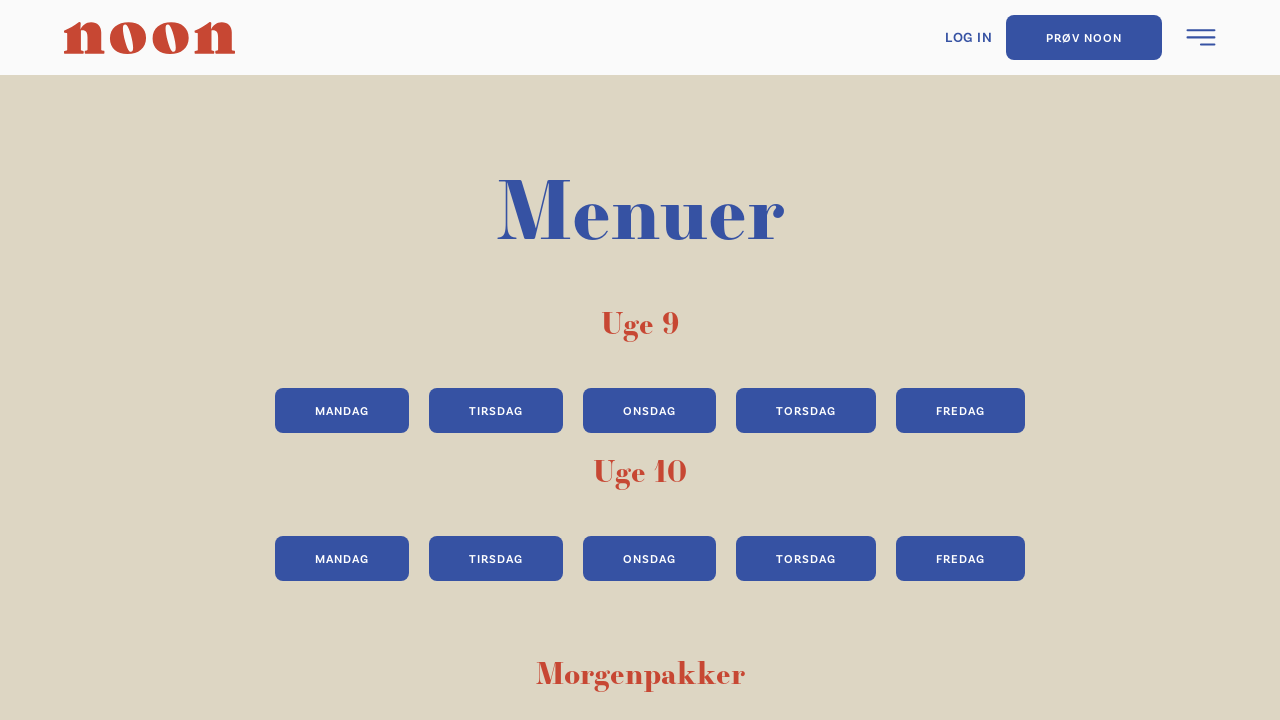

Located all day menu buttons
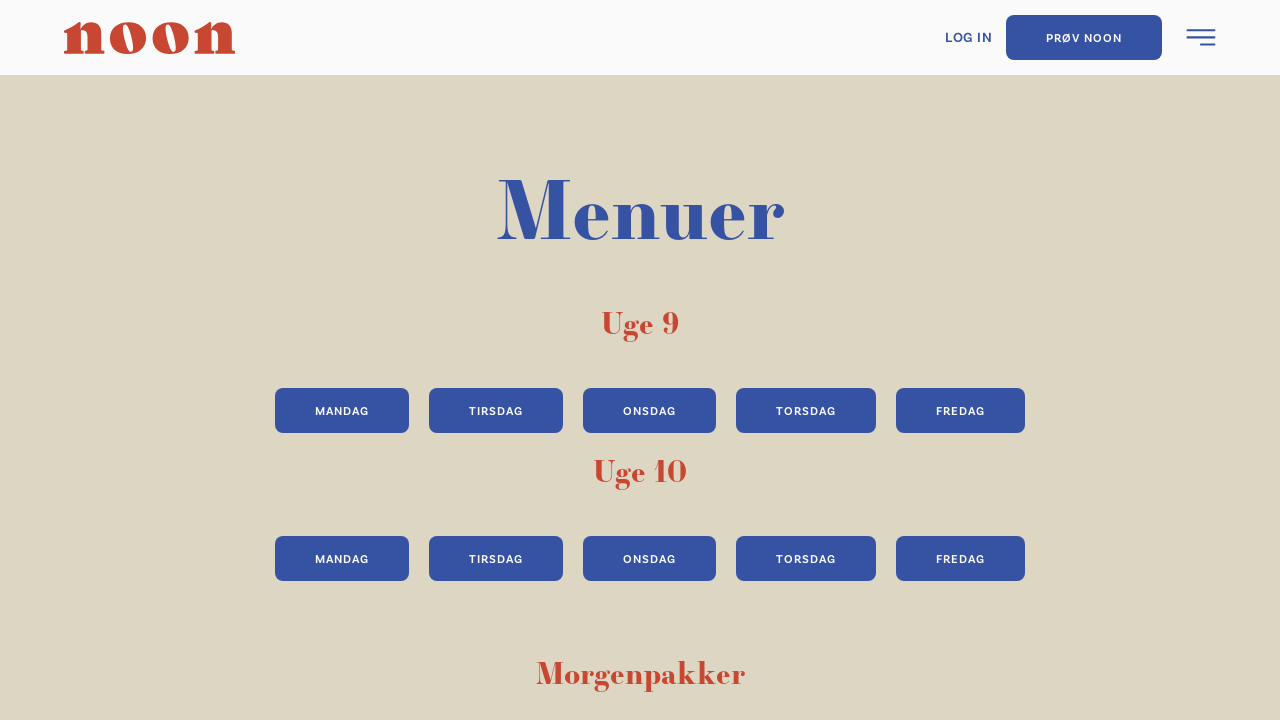

Found 10 menu buttons, searching for 'onsdag'
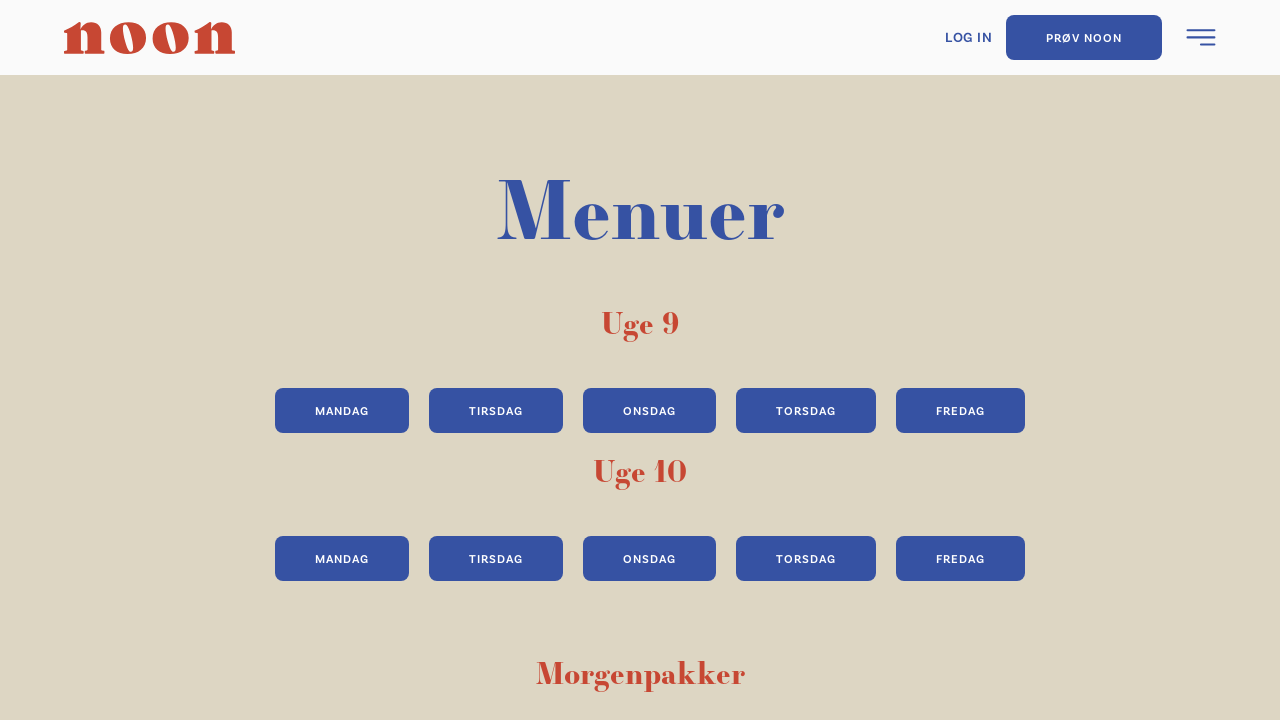

Clicked on 'onsdag' menu button at (650, 410) on div.div-block-23.bred a >> nth=2
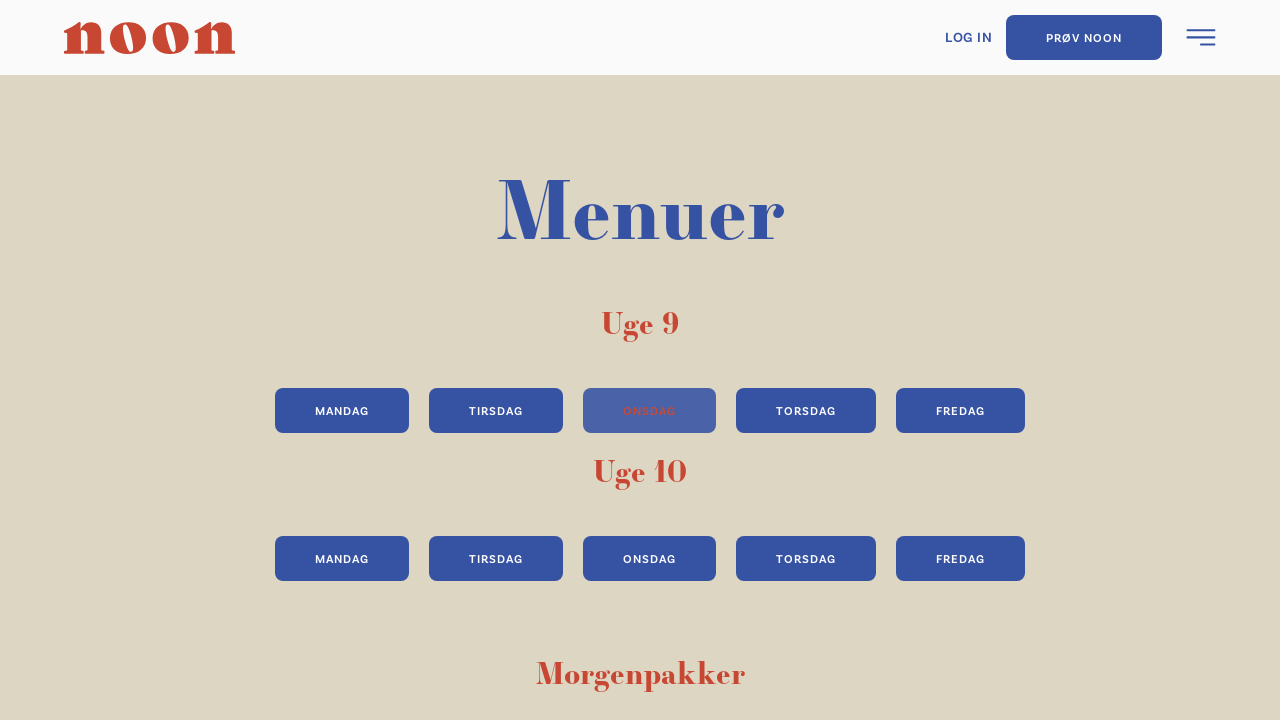

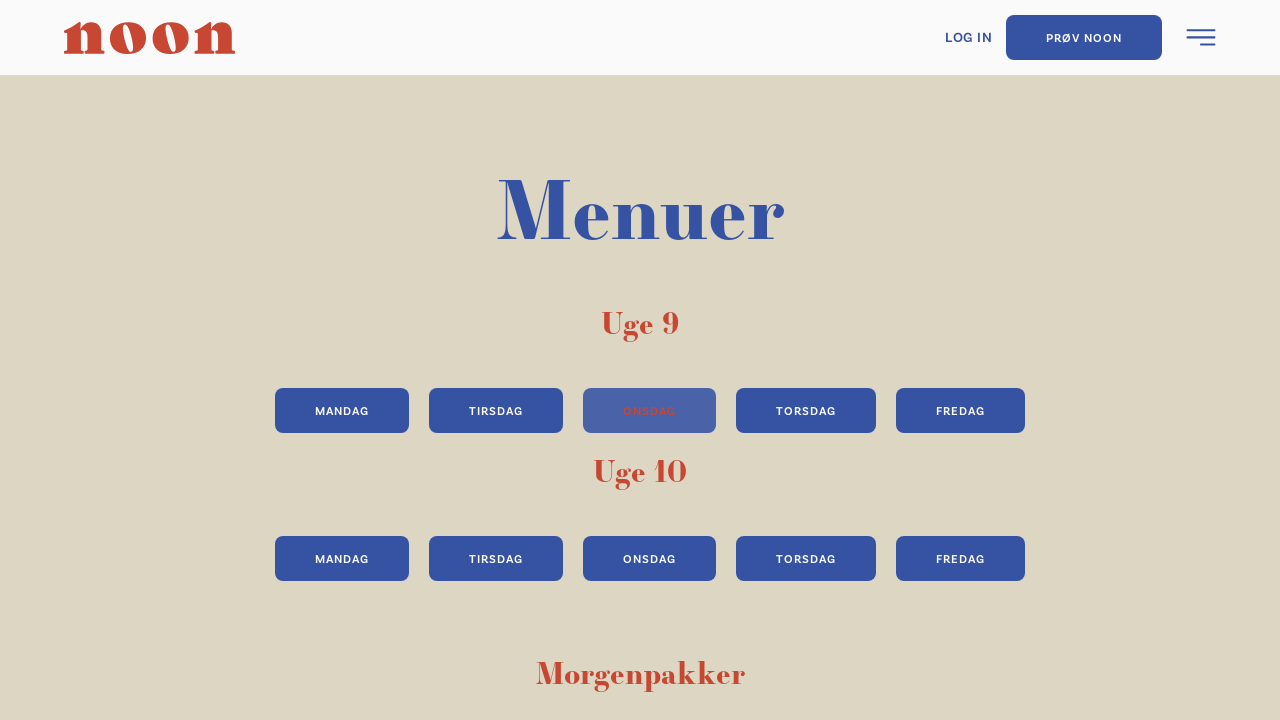